Tests mouse hover functionality by scrolling down to a "Mouse Hover" element and performing a hover action to reveal hidden menu options.

Starting URL: https://rahulshettyacademy.com/AutomationPractice/

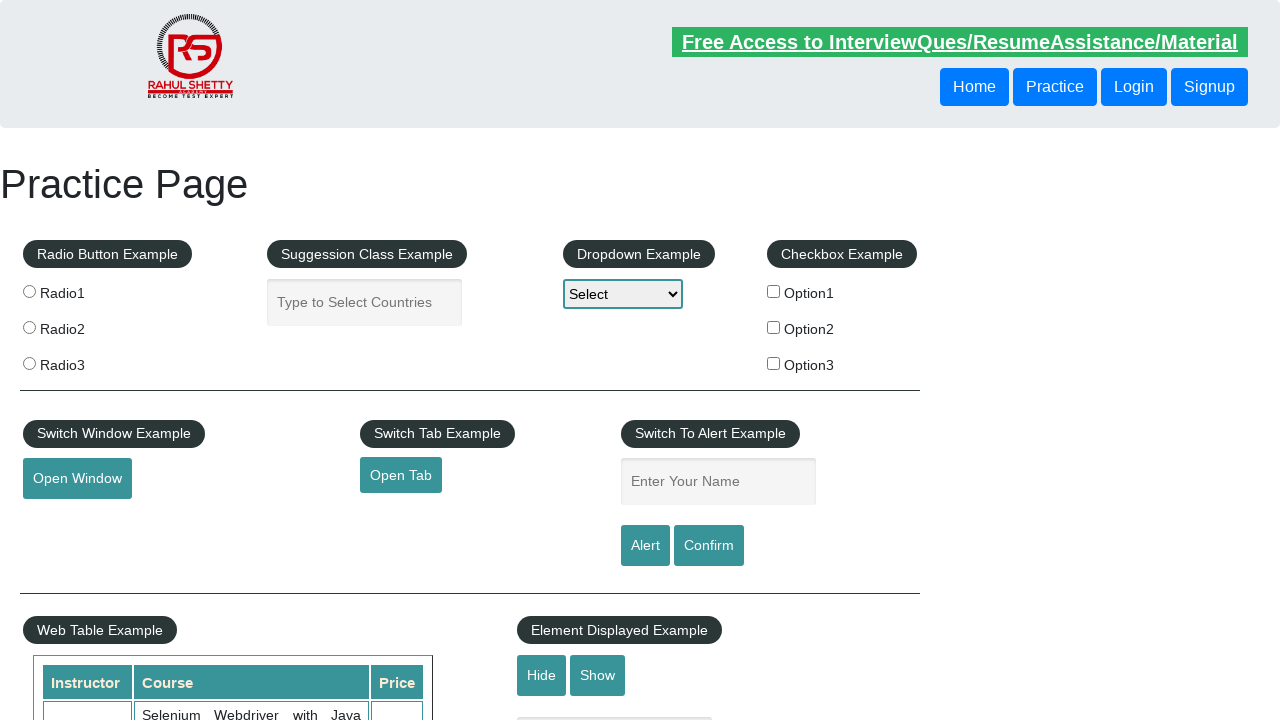

Scrolled down page to reveal mouse hover element
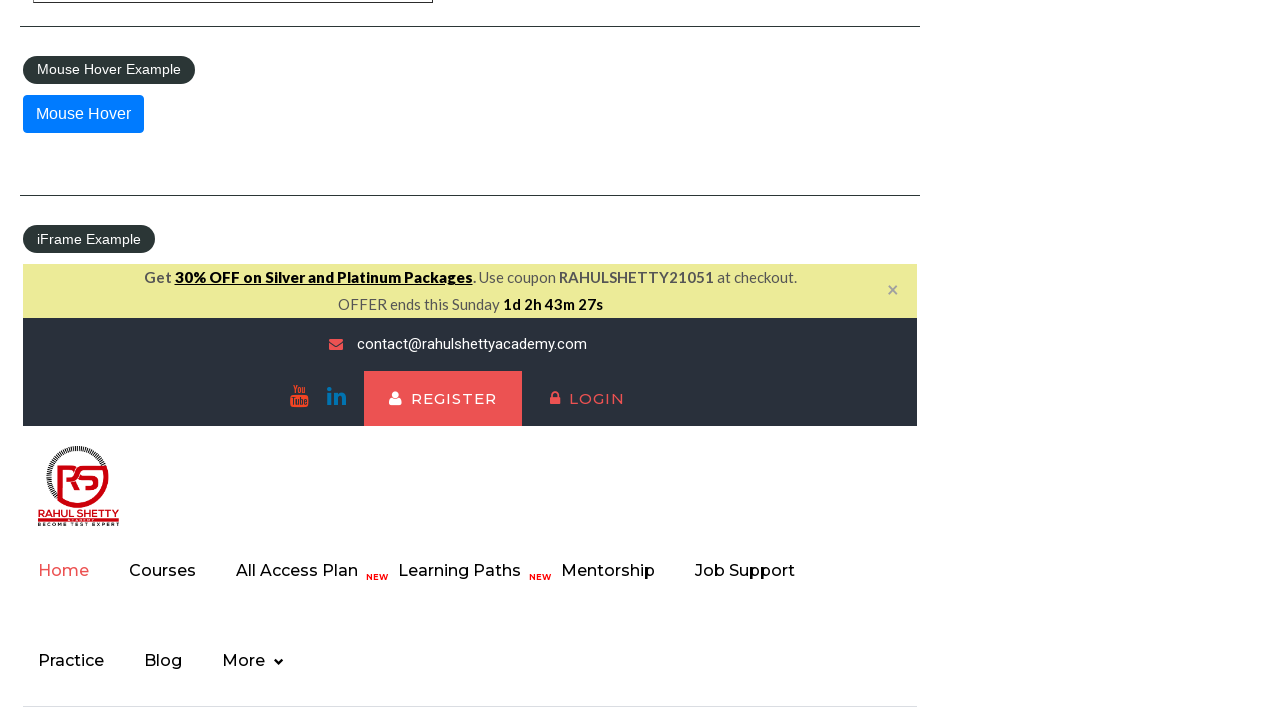

Hovered over mouse hover element to reveal hidden menu options at (83, 114) on #mousehover
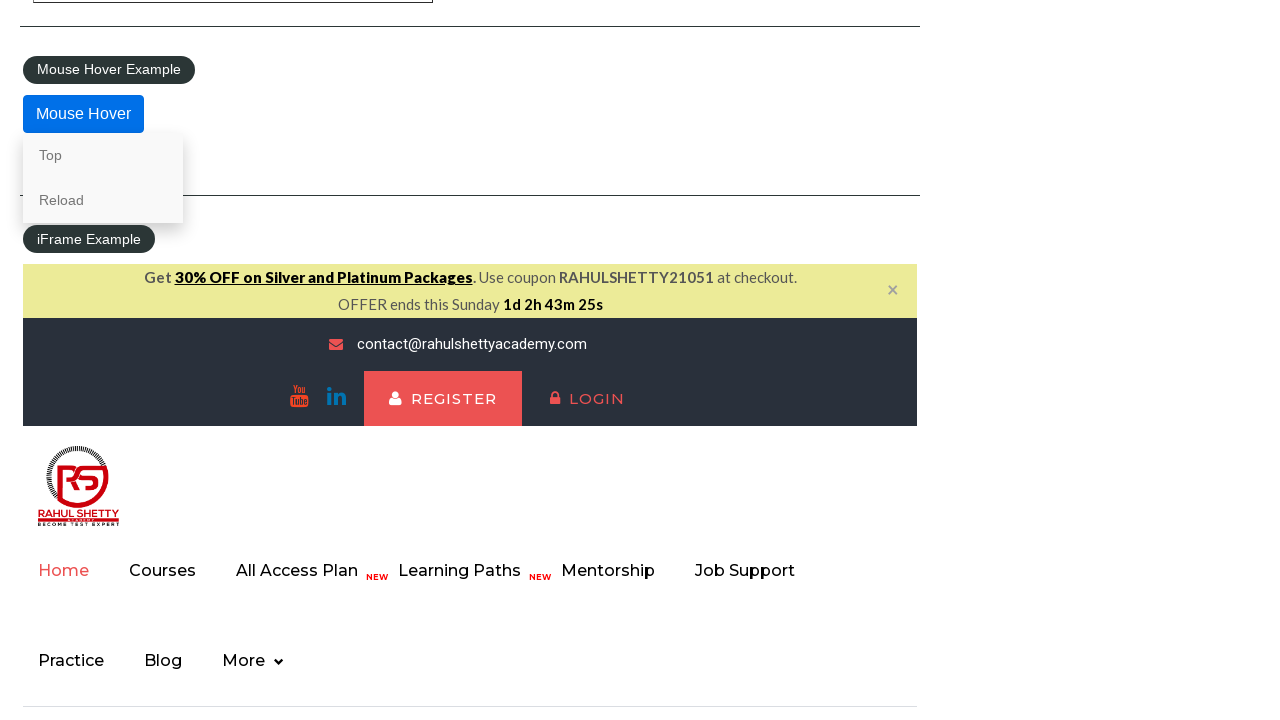

Mouse hover element confirmed to be visible and menu appeared
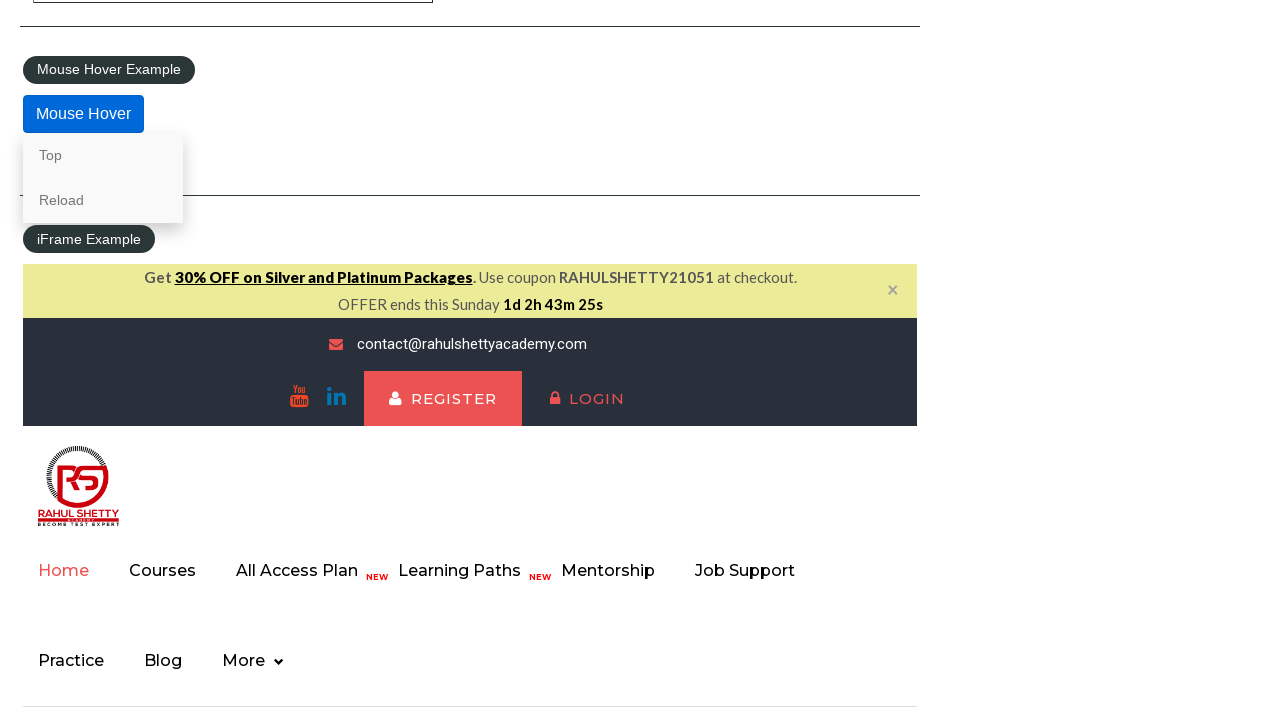

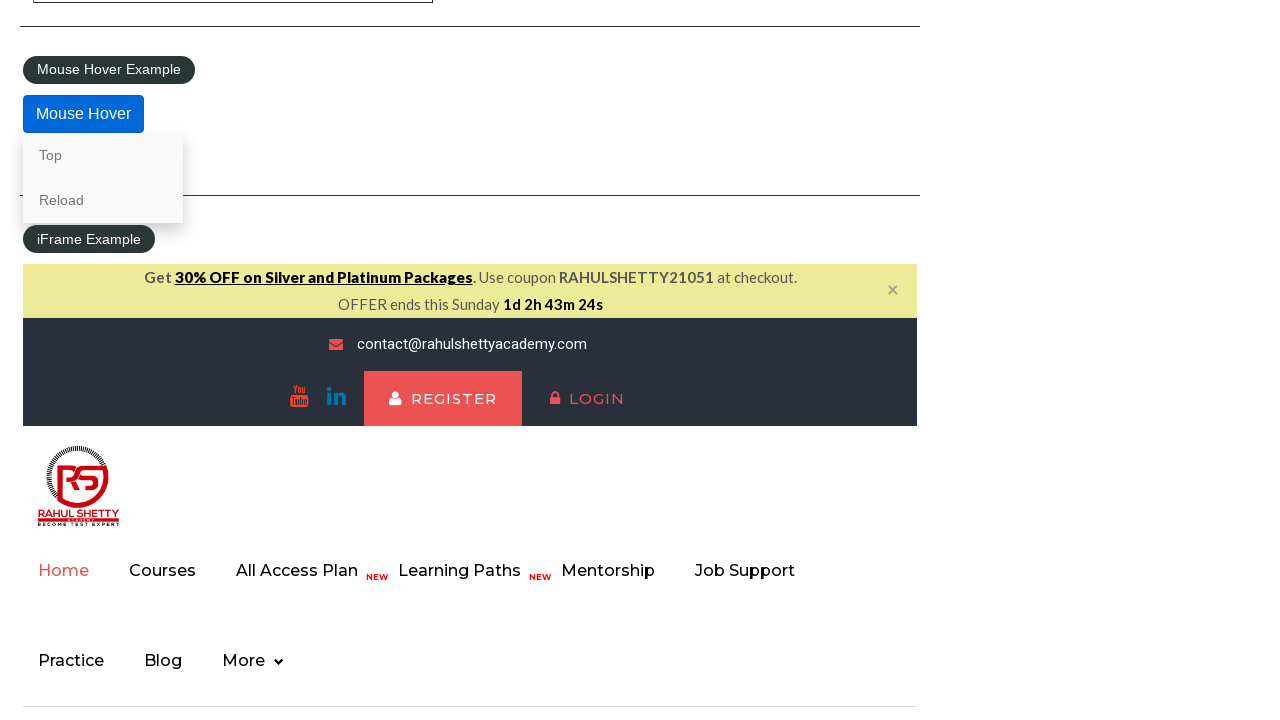